Tests drag and drop functionality by dragging element A to element B's position and verifying the elements swap their text content

Starting URL: https://the-internet.herokuapp.com/drag_and_drop

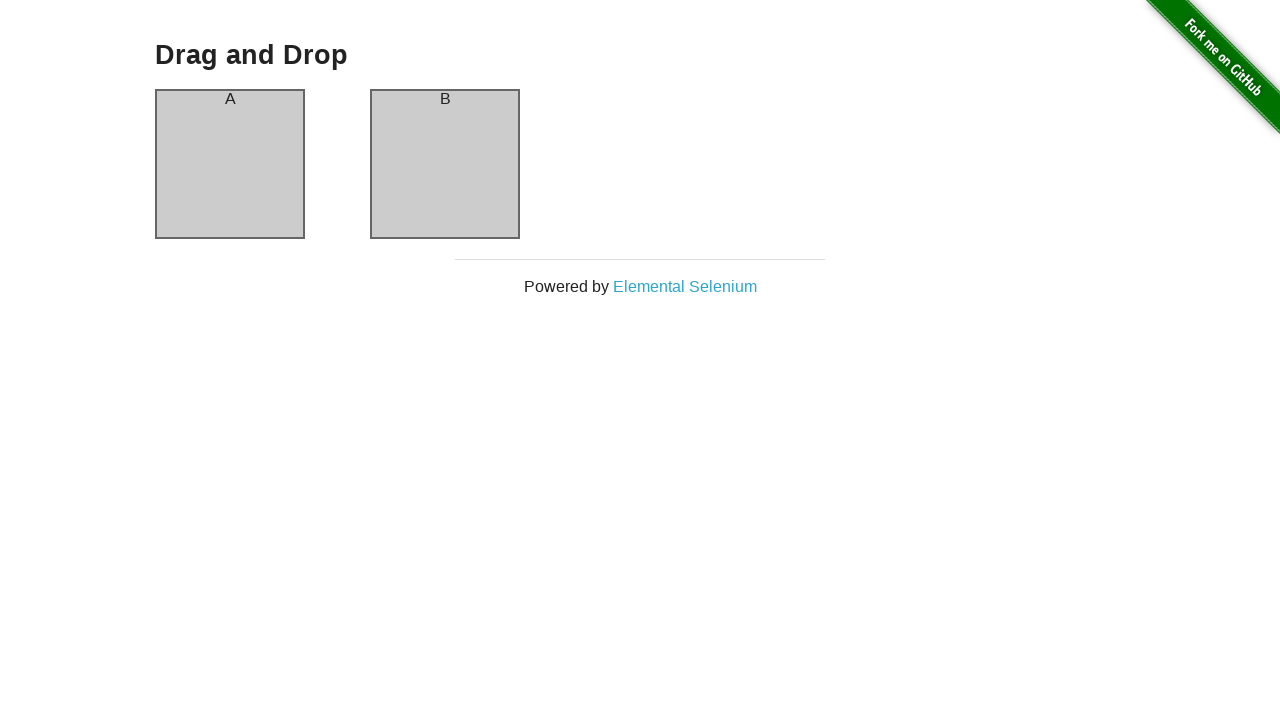

Dragged element A to element B's position at (445, 164)
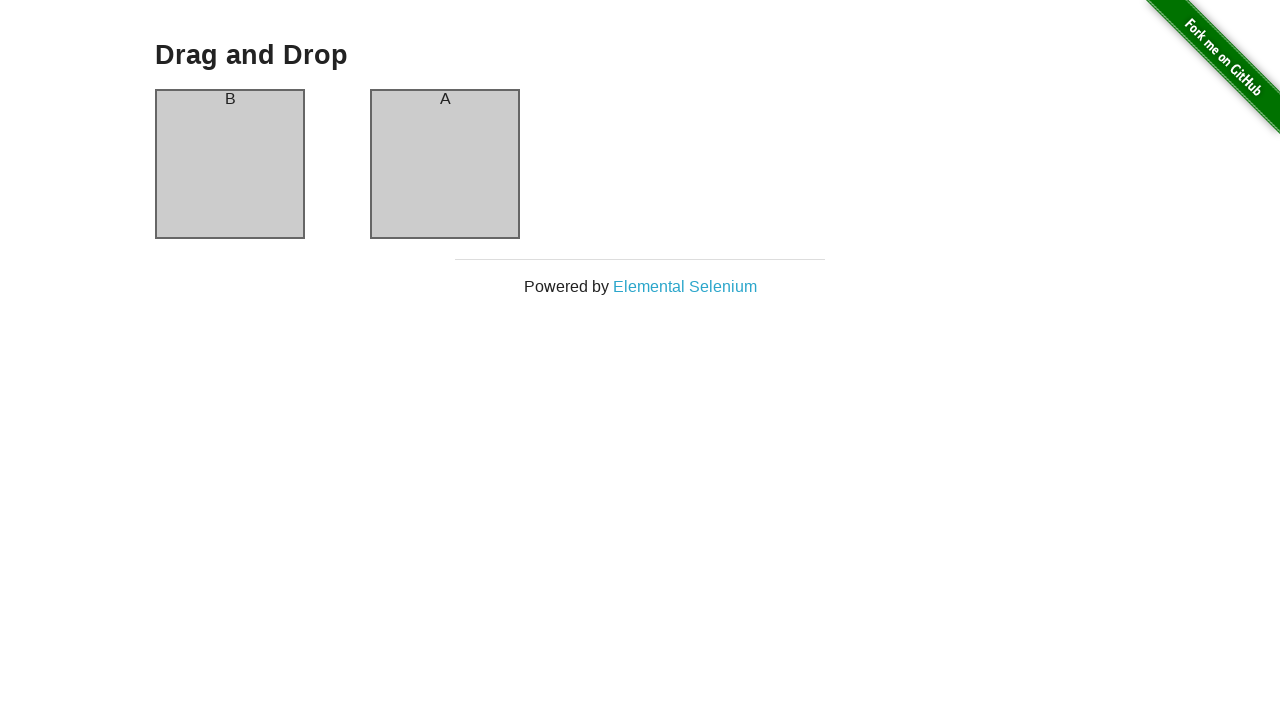

Verified that column A now displays 'B' text
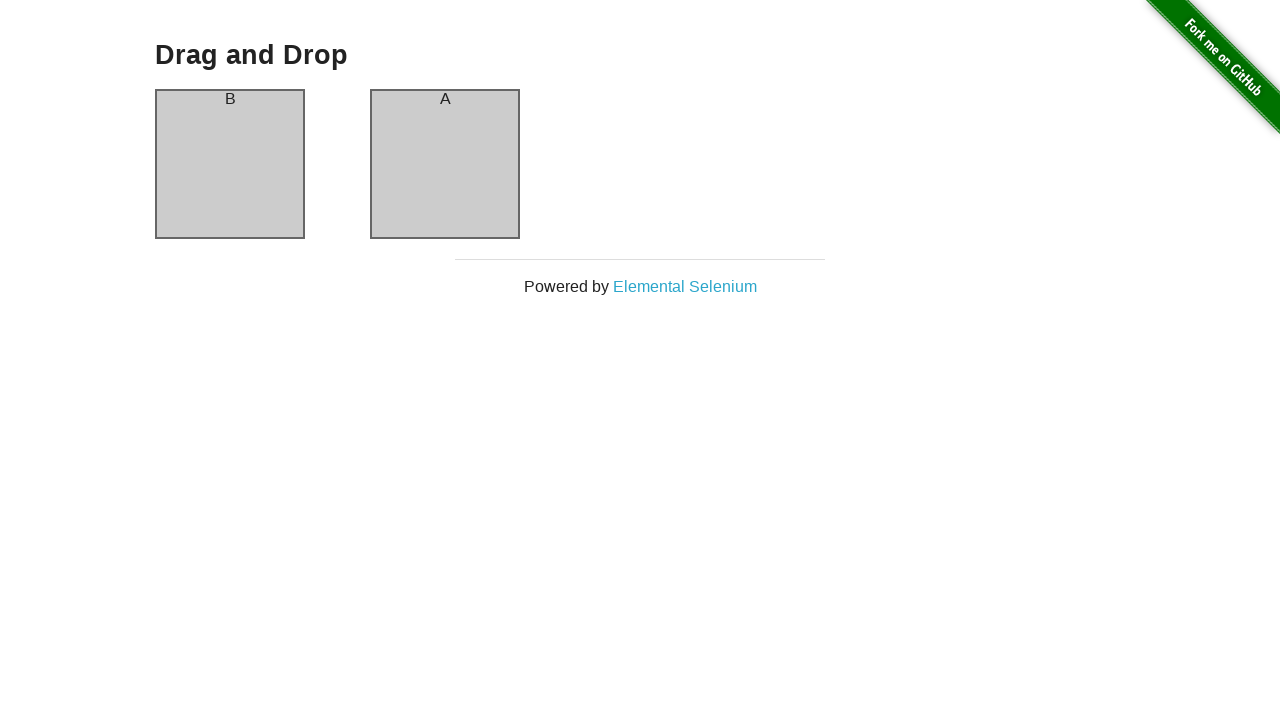

Verified that column B now displays 'A' text
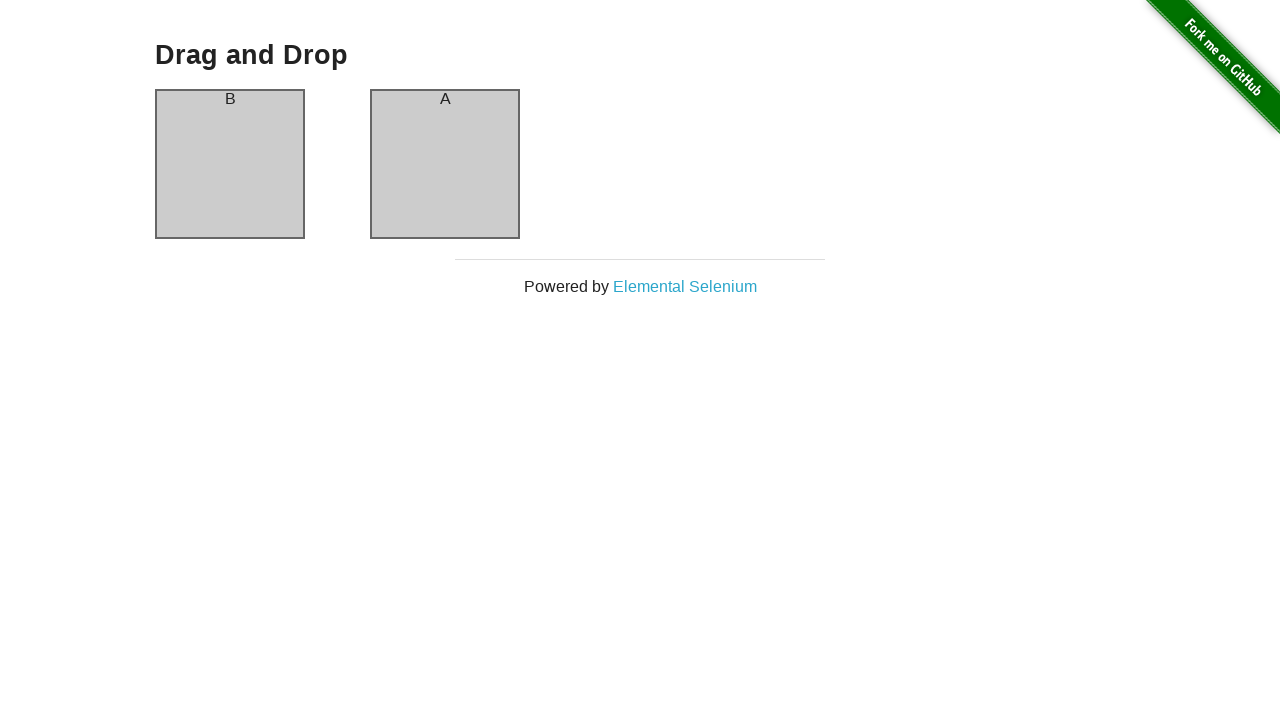

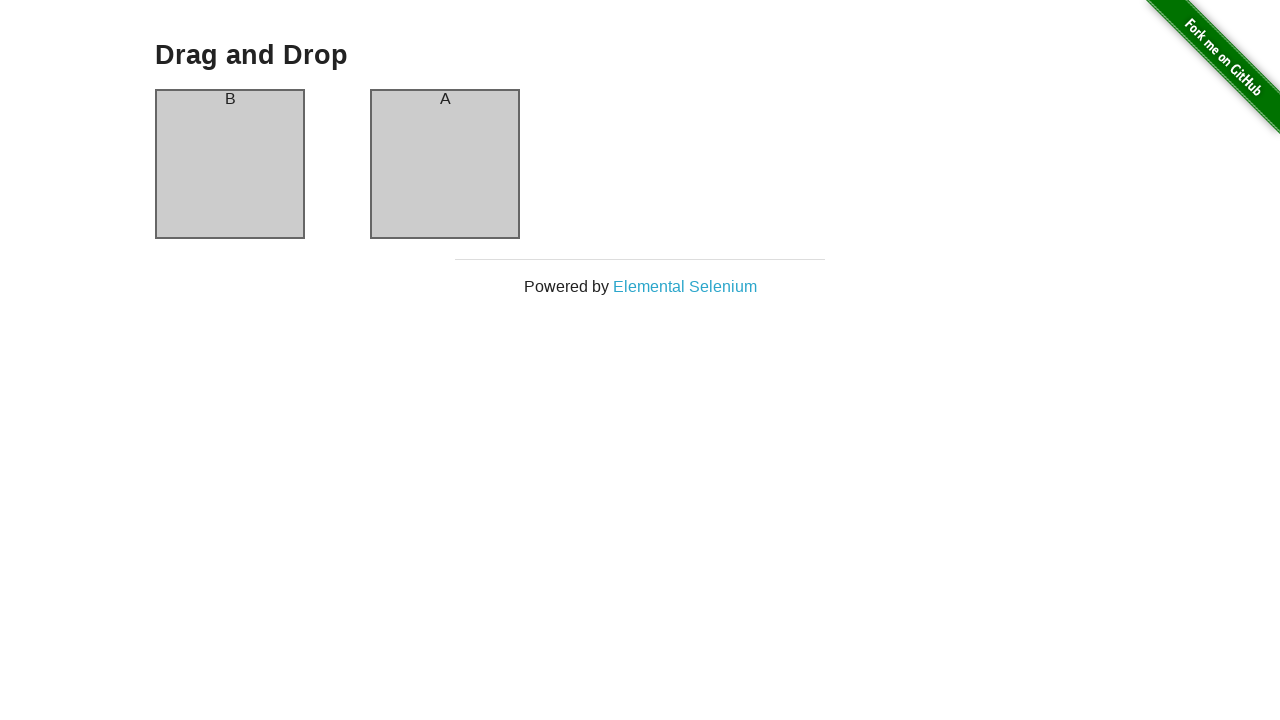